Navigates to jQuery UI website and clicks on the Support link

Starting URL: https://jqueryui.com/

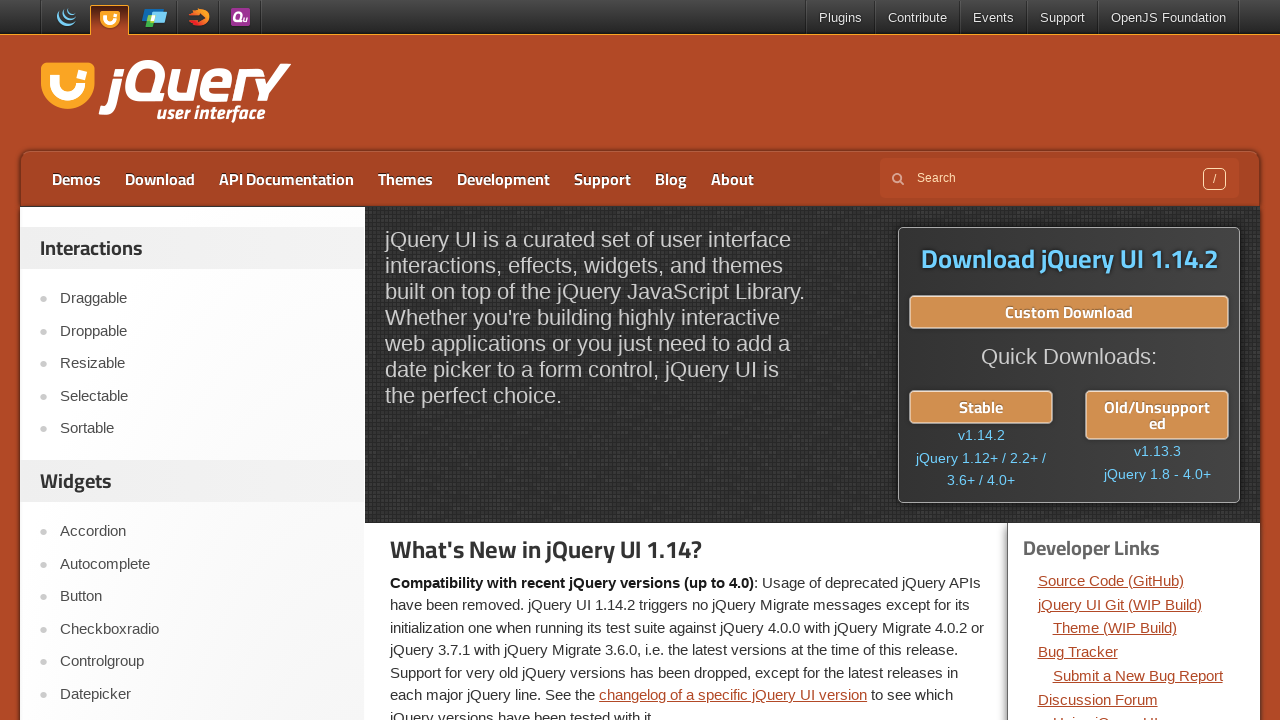

Clicked on the Support link at (1062, 18) on a:text('Support')
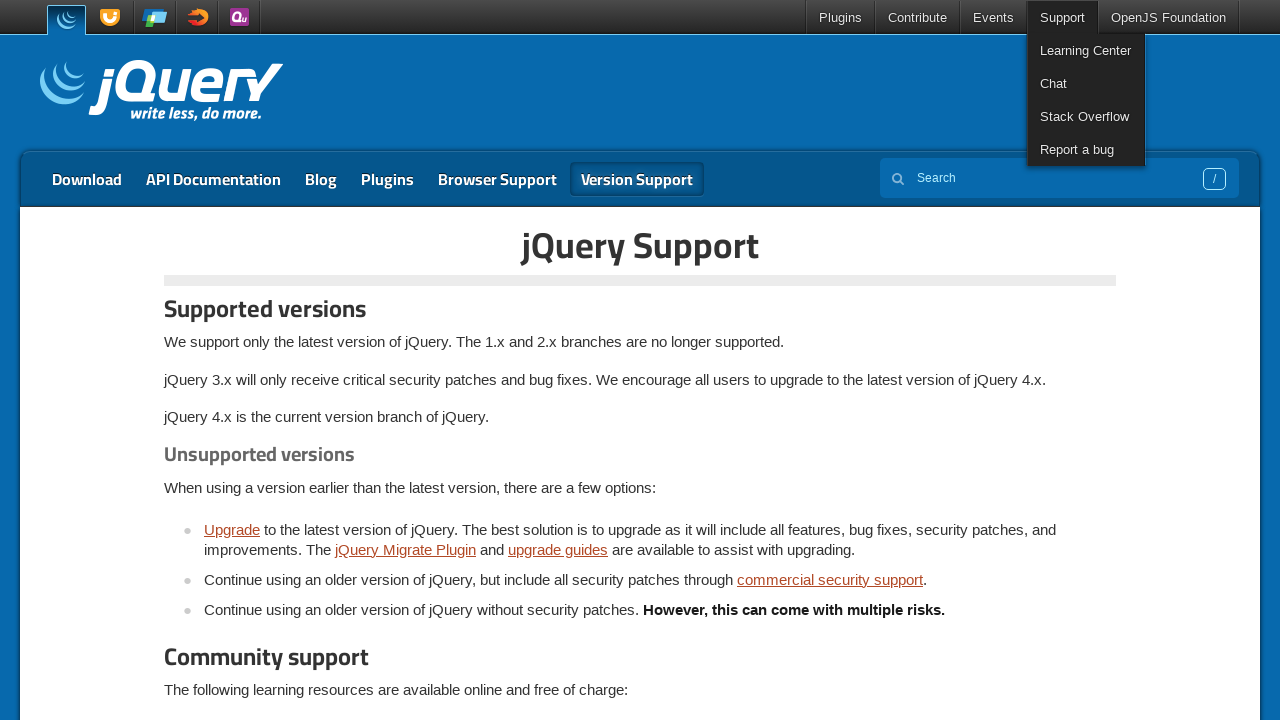

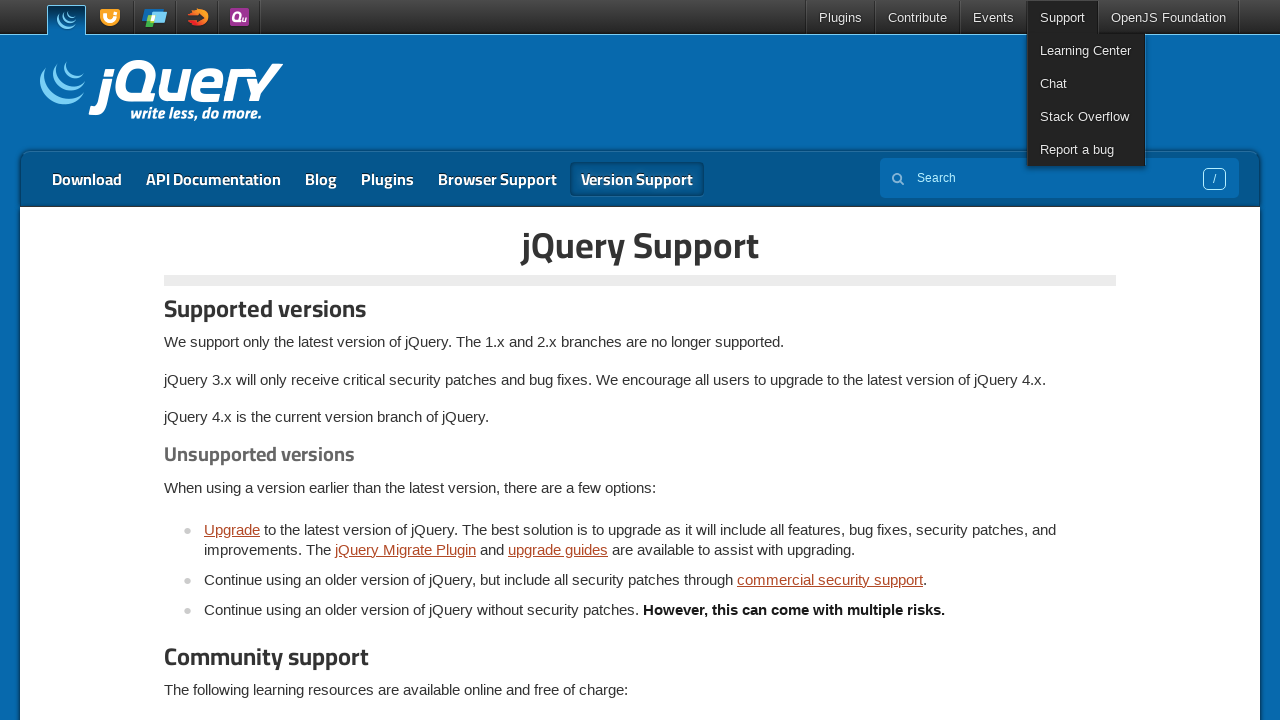